Tests JavaScript executor functionality by scrolling through the page in various ways and entering text into a name field

Starting URL: https://rahulshettyacademy.com/AutomationPractice/

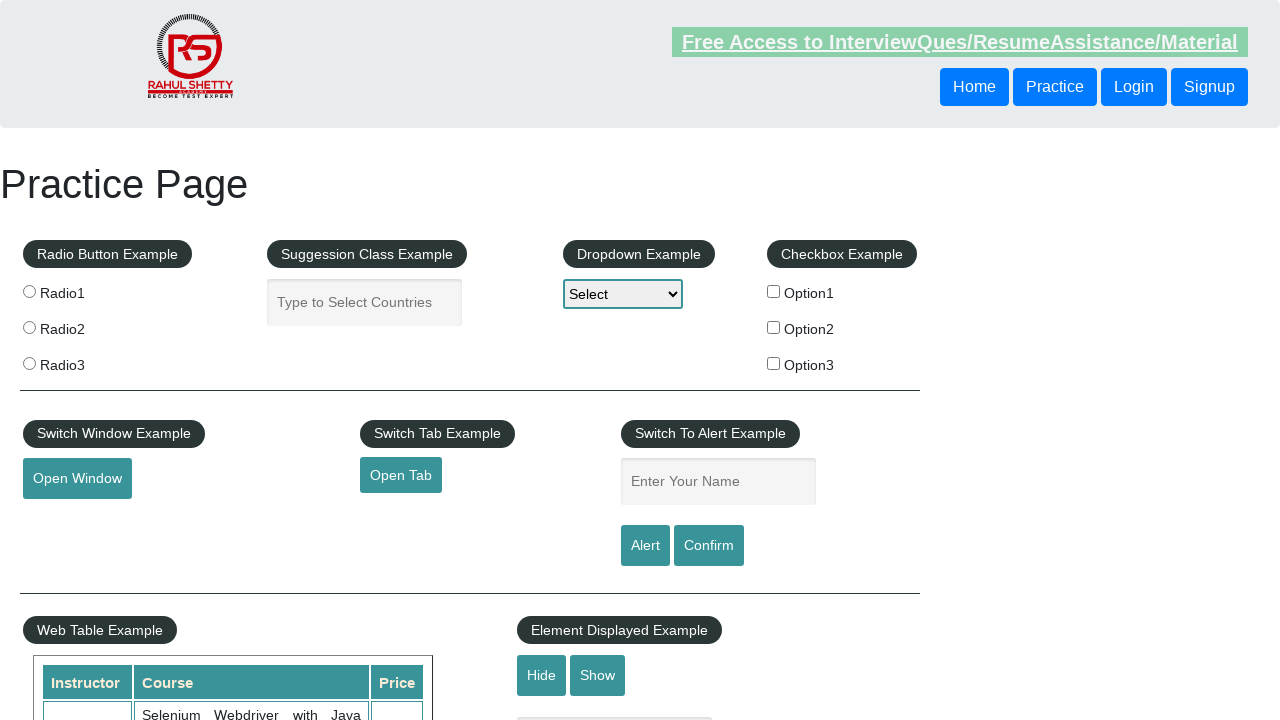

Scrolled down by 500 pixels using JavaScript executor
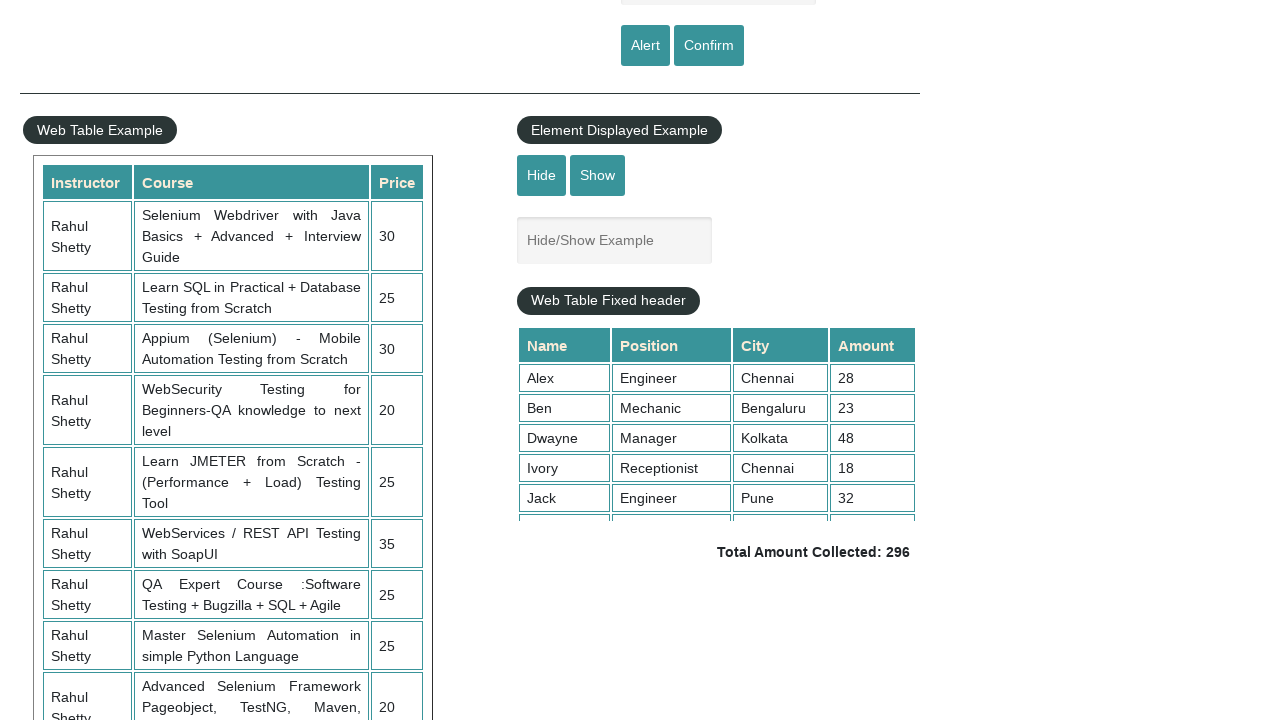

Waited 1 second for scroll to complete
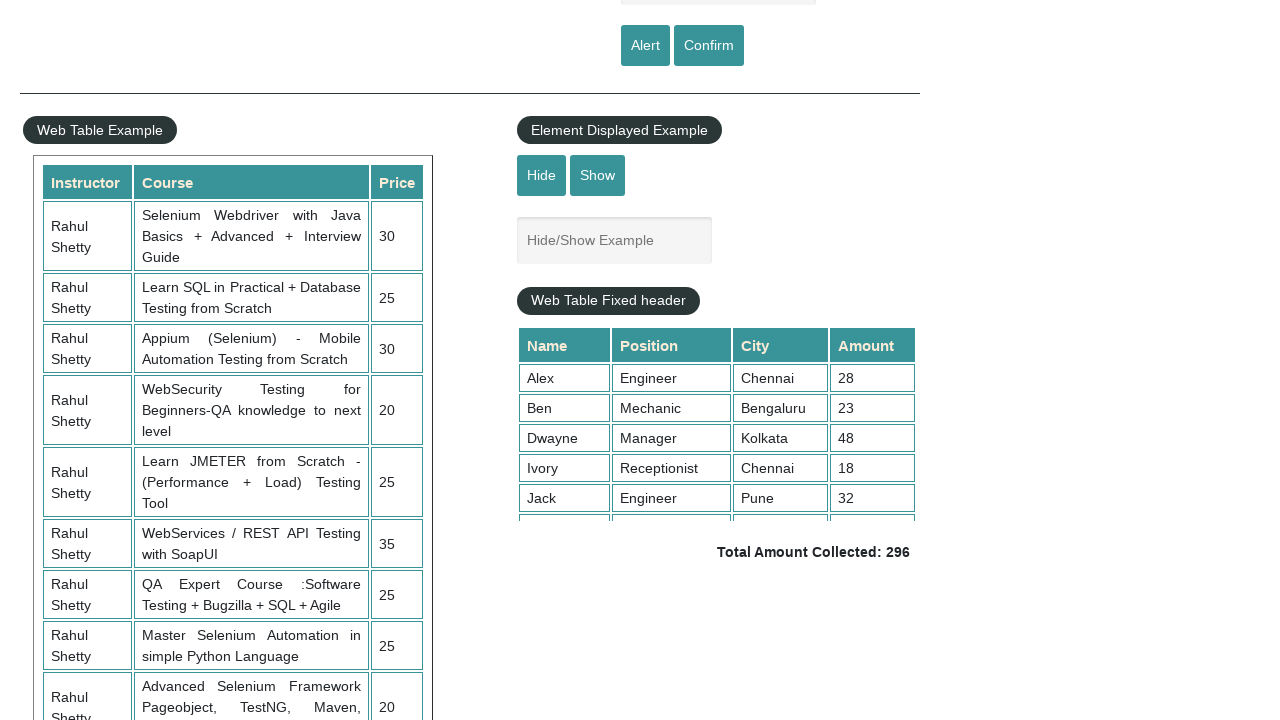

Scrolled up by 500 pixels using JavaScript executor
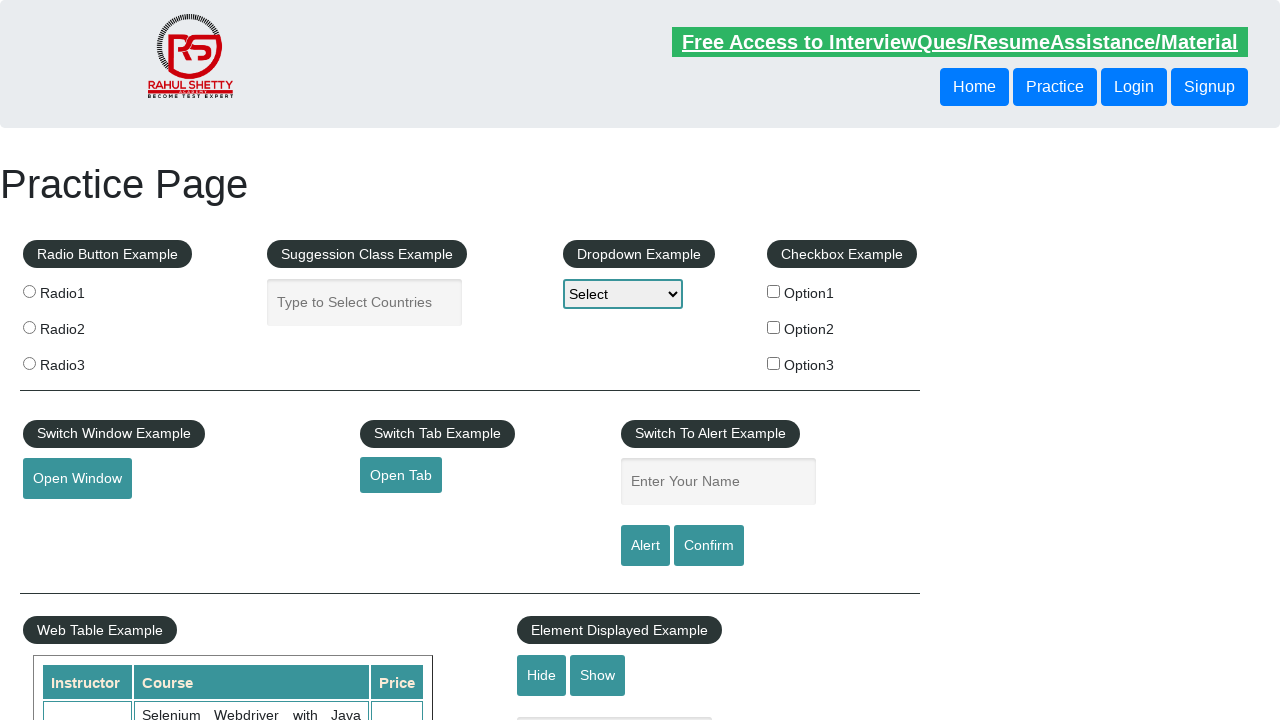

Scrolled to bottom of page using JavaScript executor
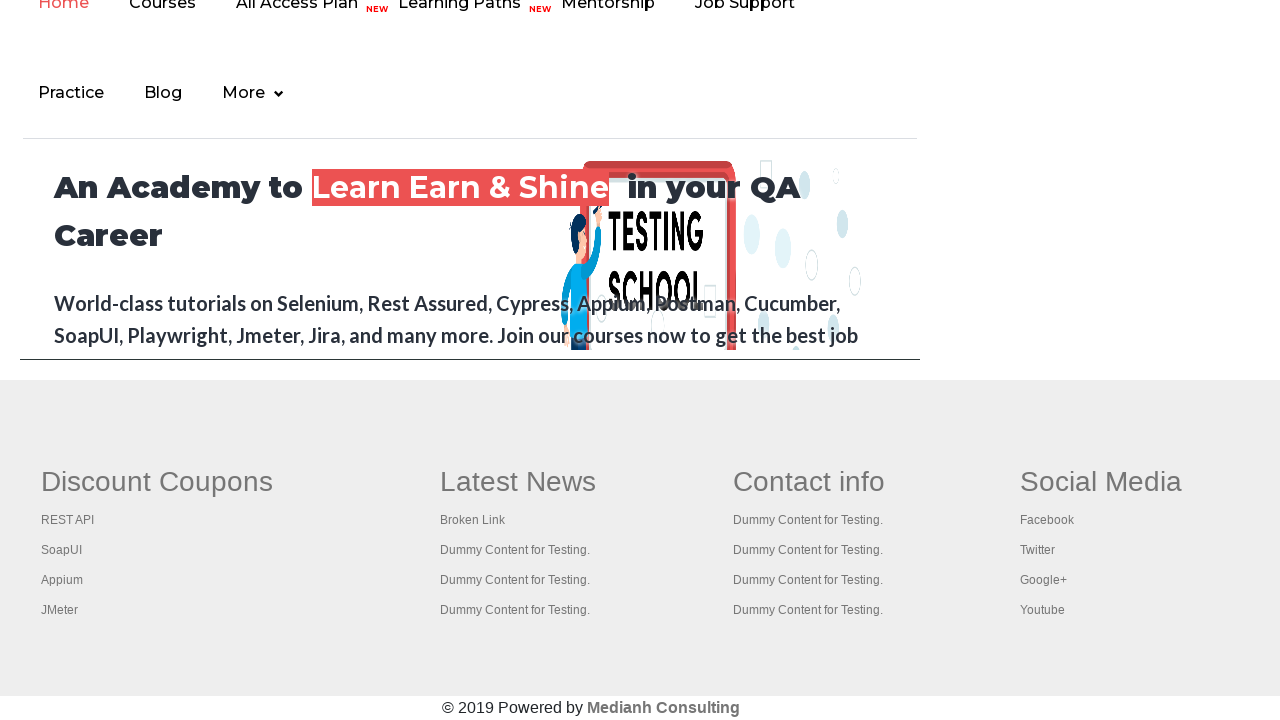

Located name input field element
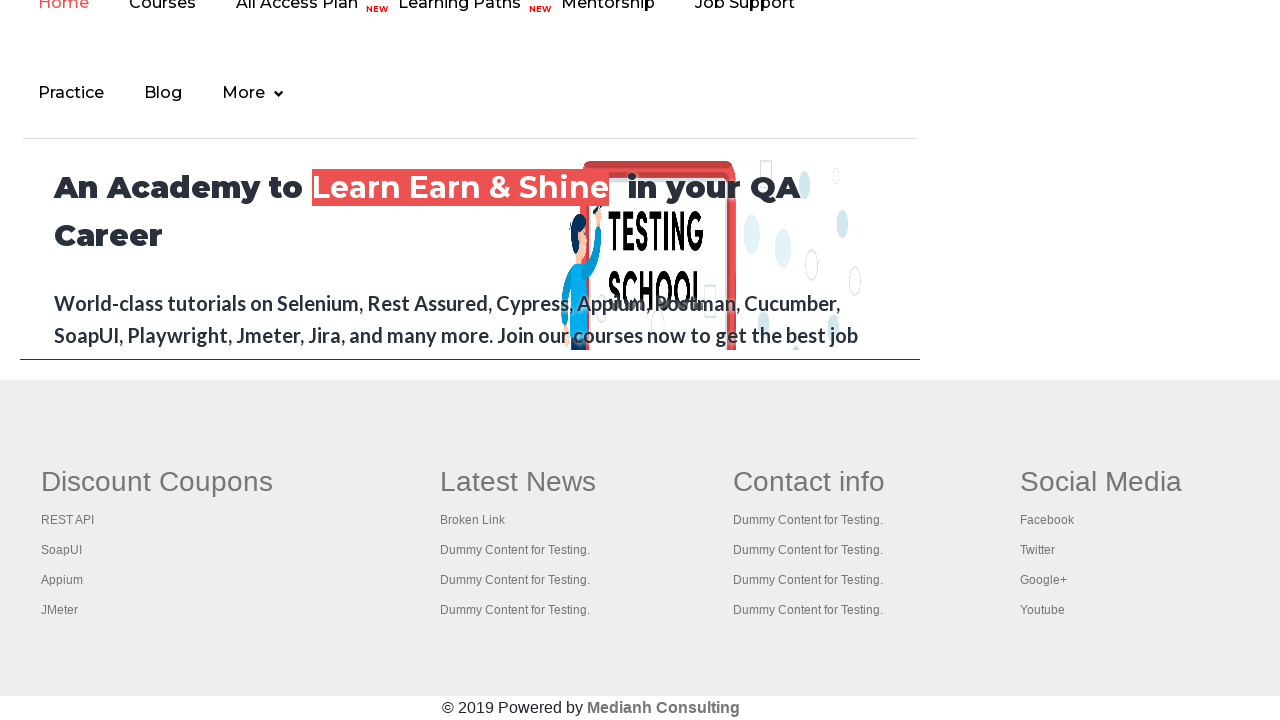

Scrolled name input field into view
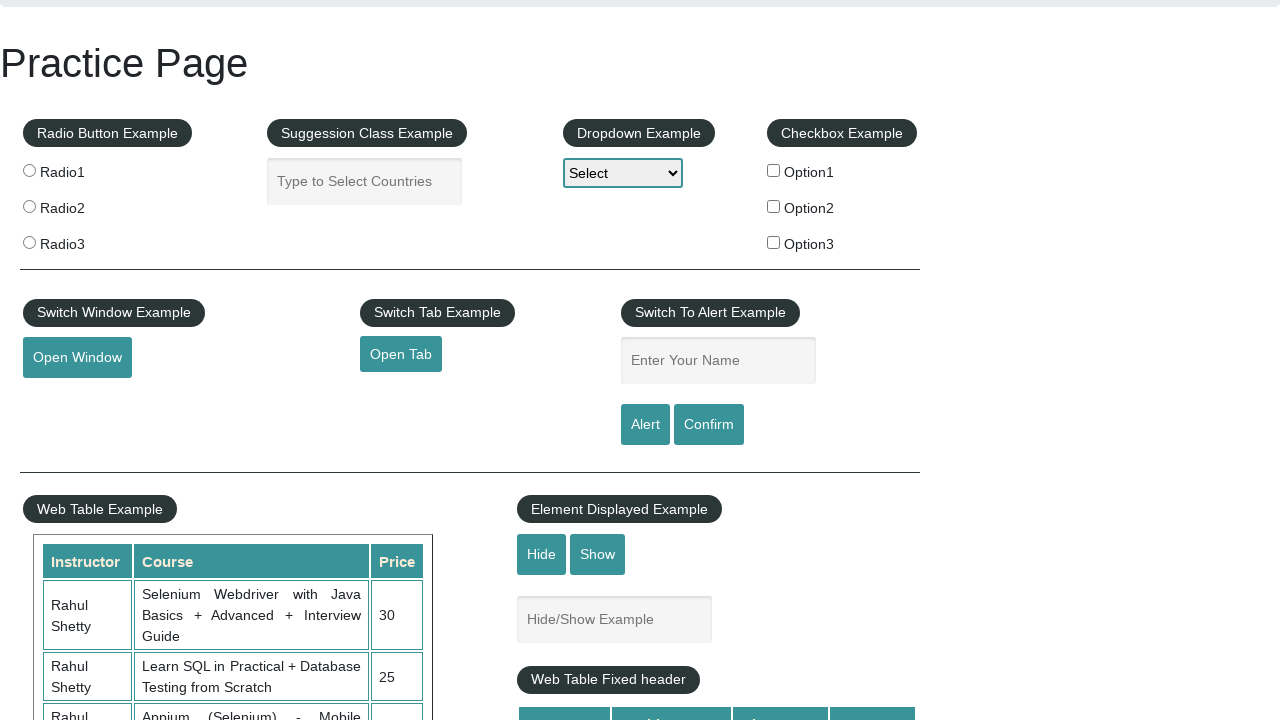

Entered 'siva' into name input field on xpath=//input[@id='name']
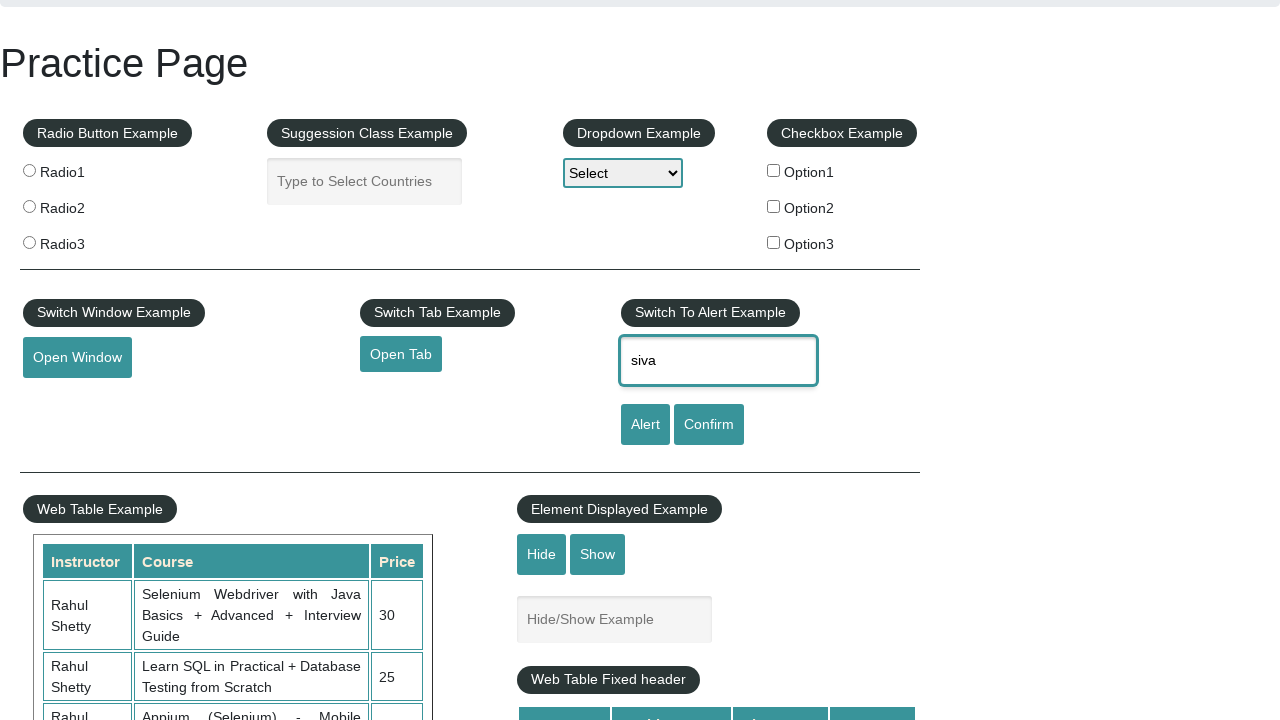

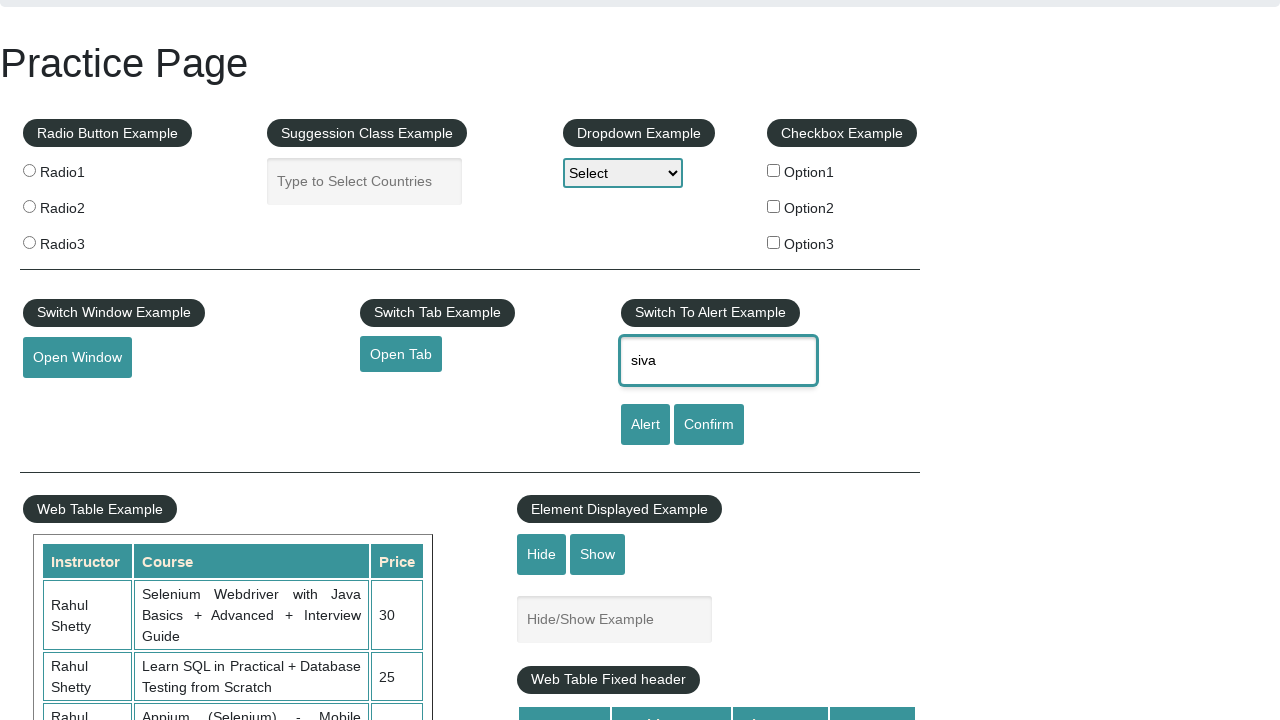